Tests drag and drop functionality on jQuery UI demo page by dragging an element from one position to another within an iframe

Starting URL: http://jqueryui.com/droppable/

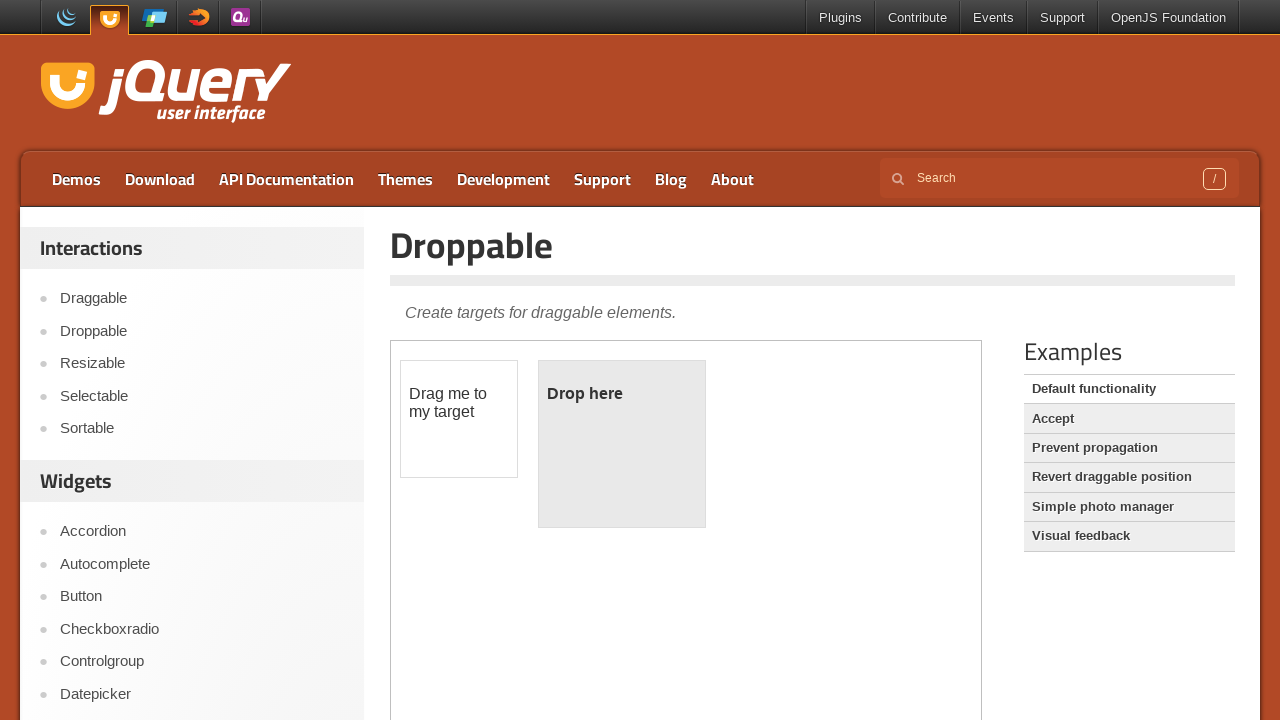

Located iframe containing drag and drop demo
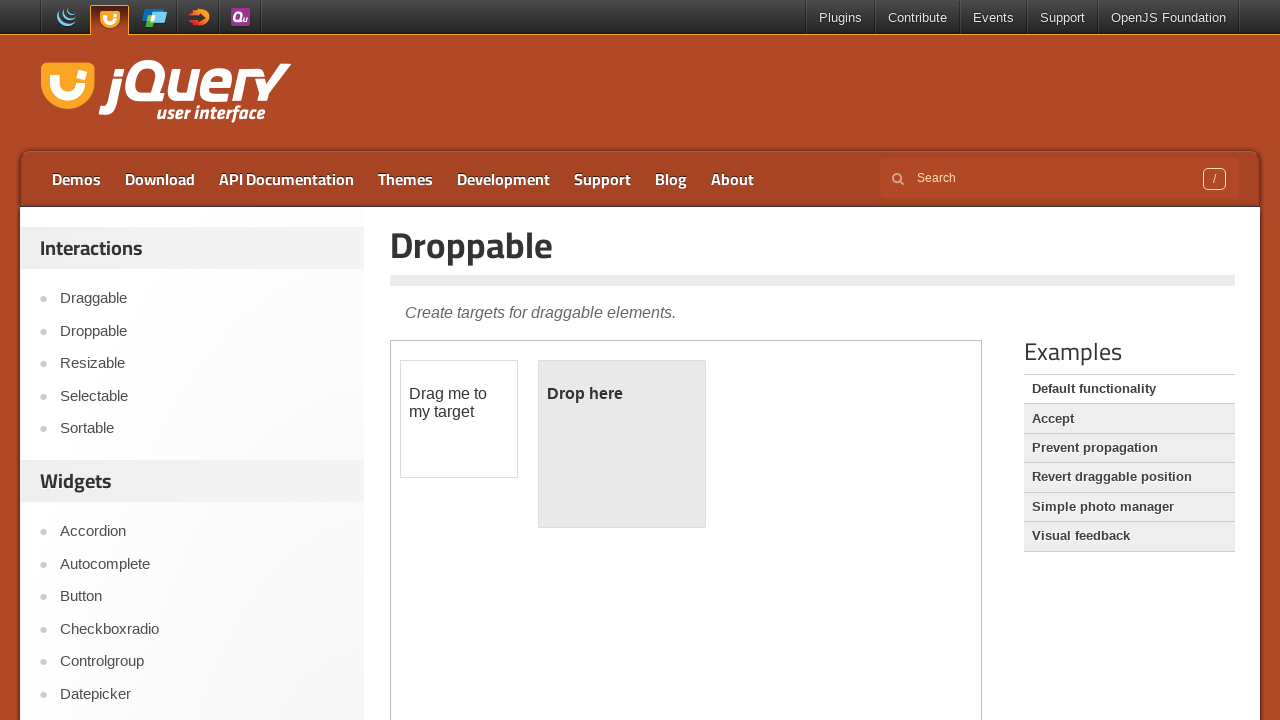

Located draggable element within iframe
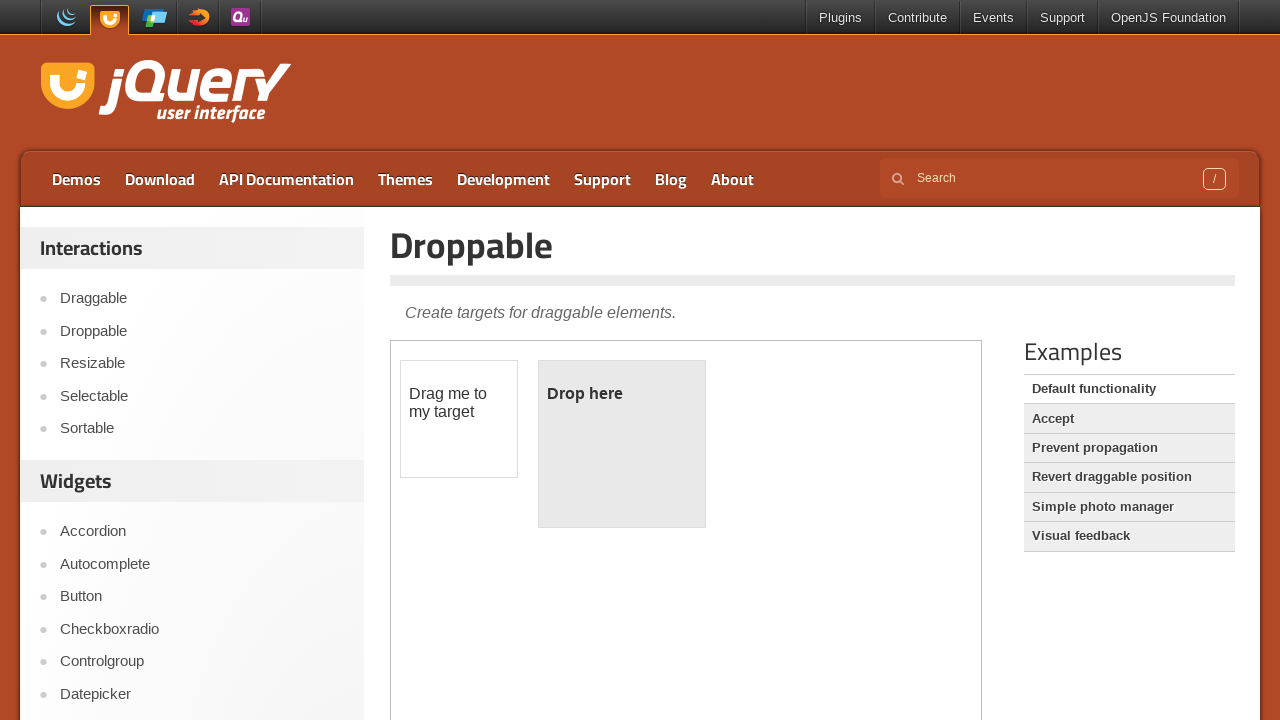

Located droppable element within iframe
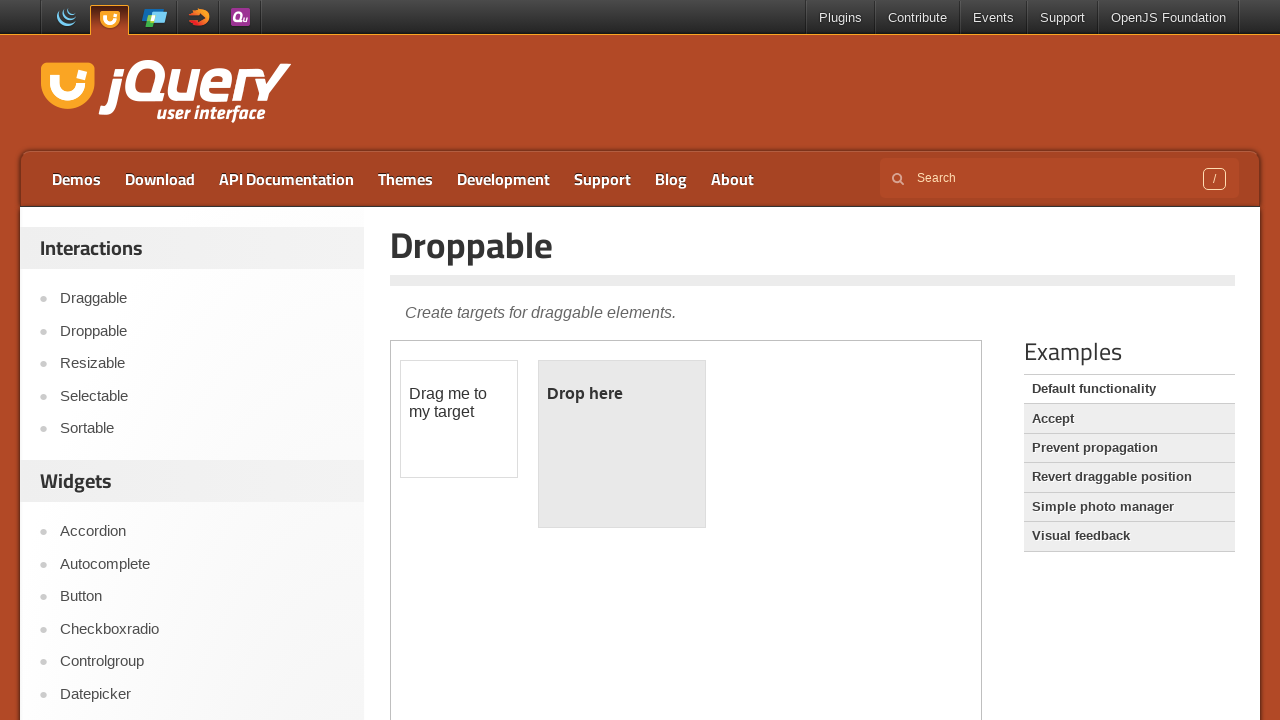

Dragged element from draggable to droppable area at (622, 444)
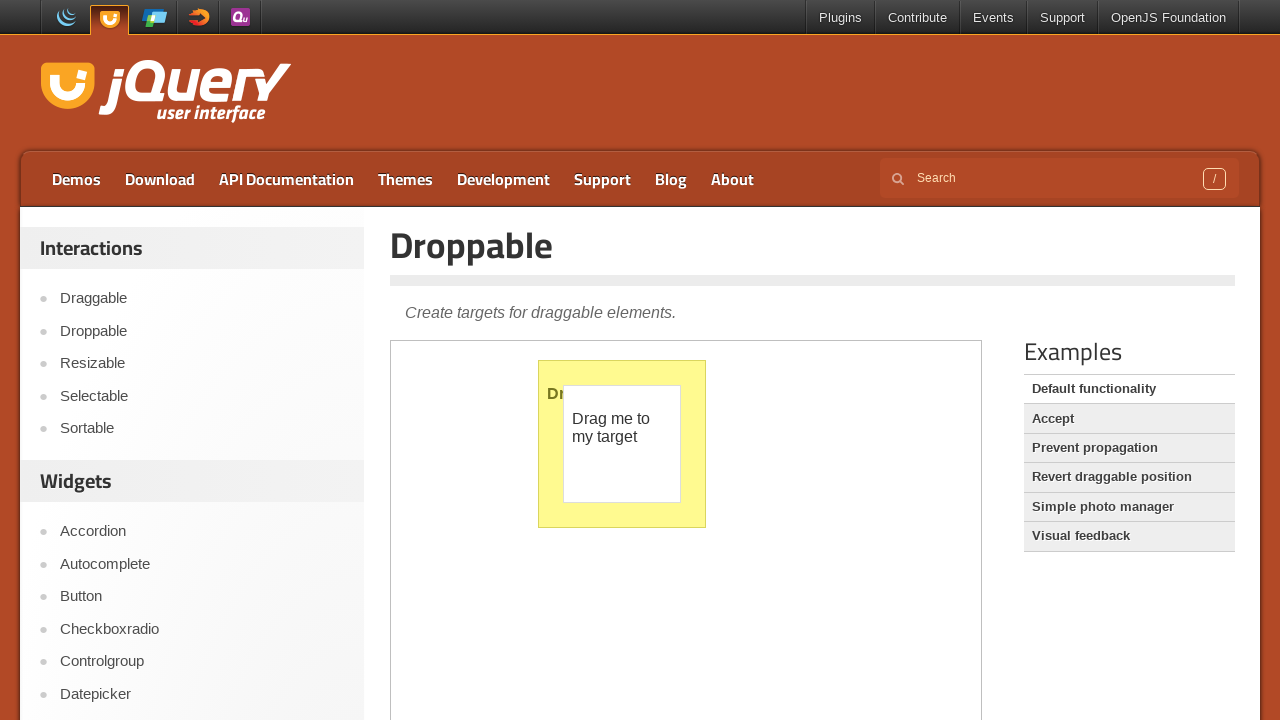

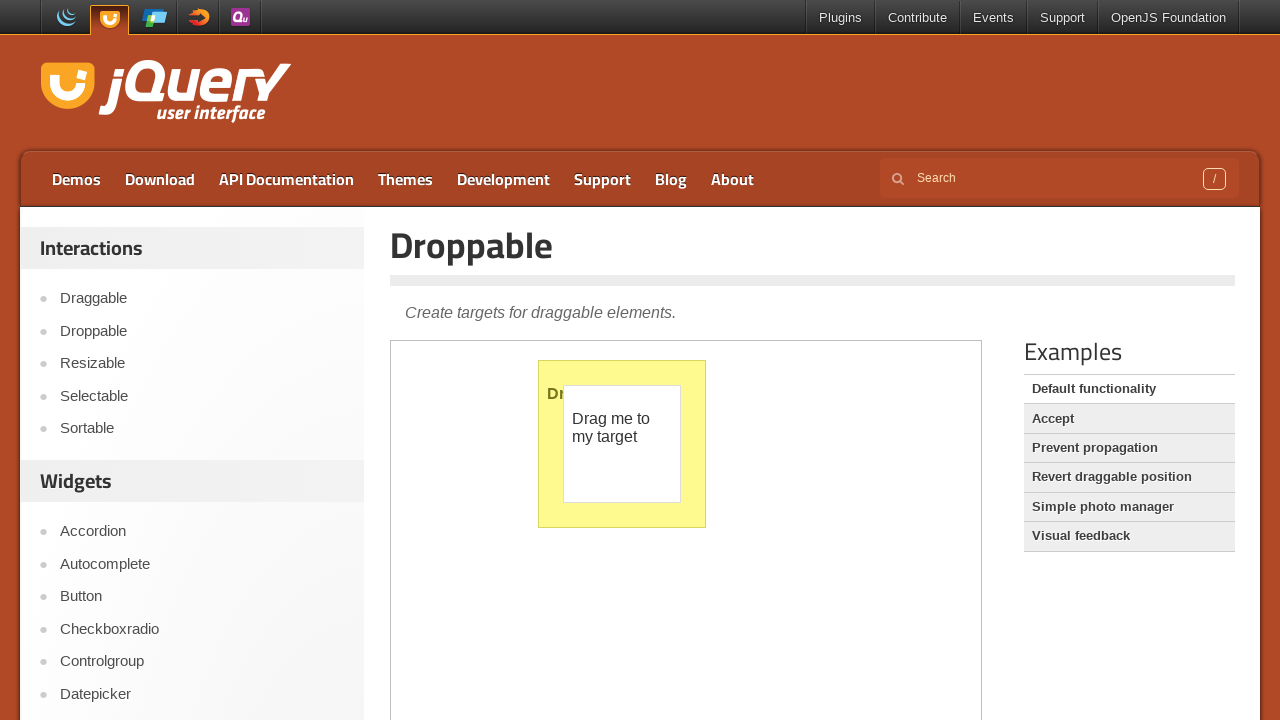